Tests drag and drop functionality by dragging an element from source to target location

Starting URL: https://www.tutorialspoint.com/selenium/practice/droppable.php

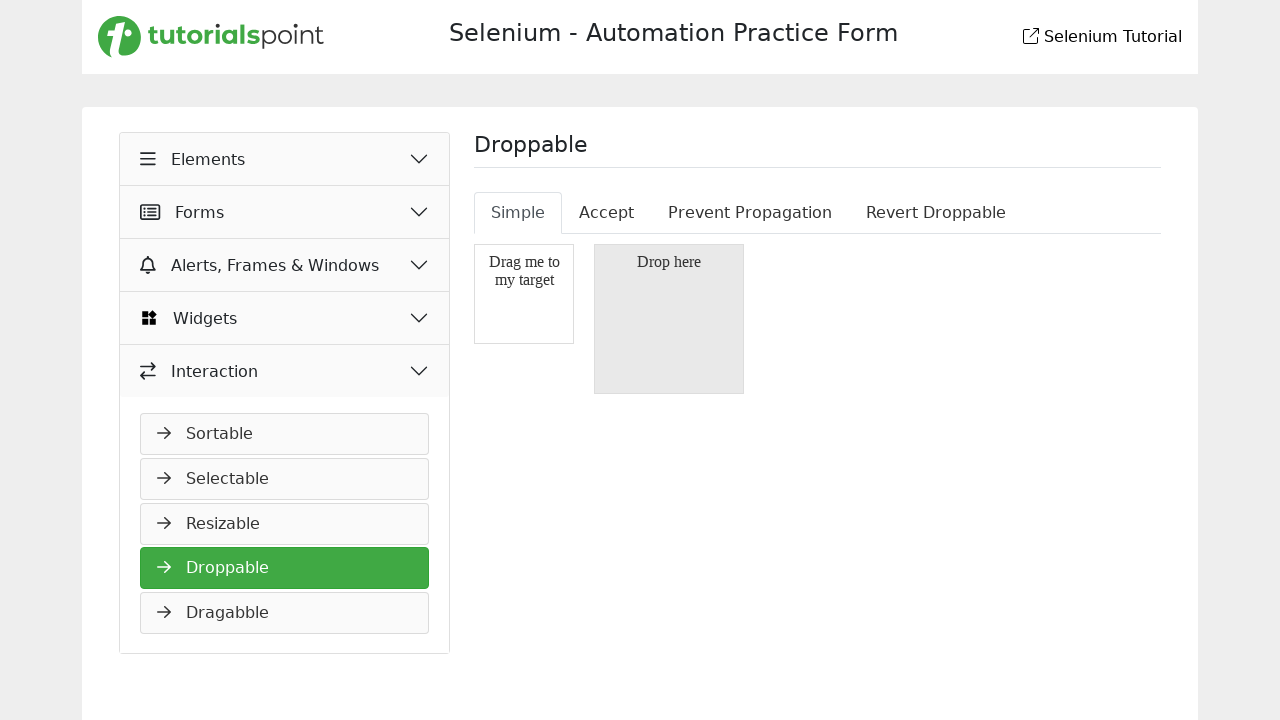

Navigated to drag and drop practice page
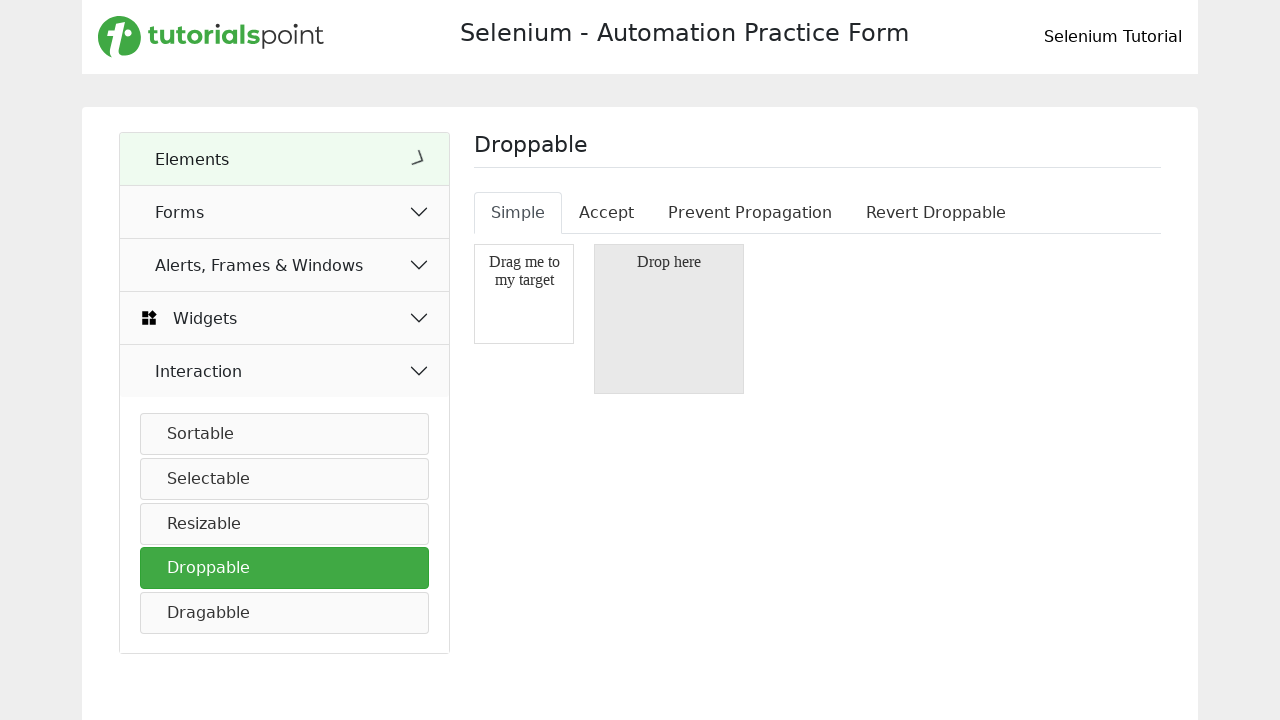

Located draggable source element
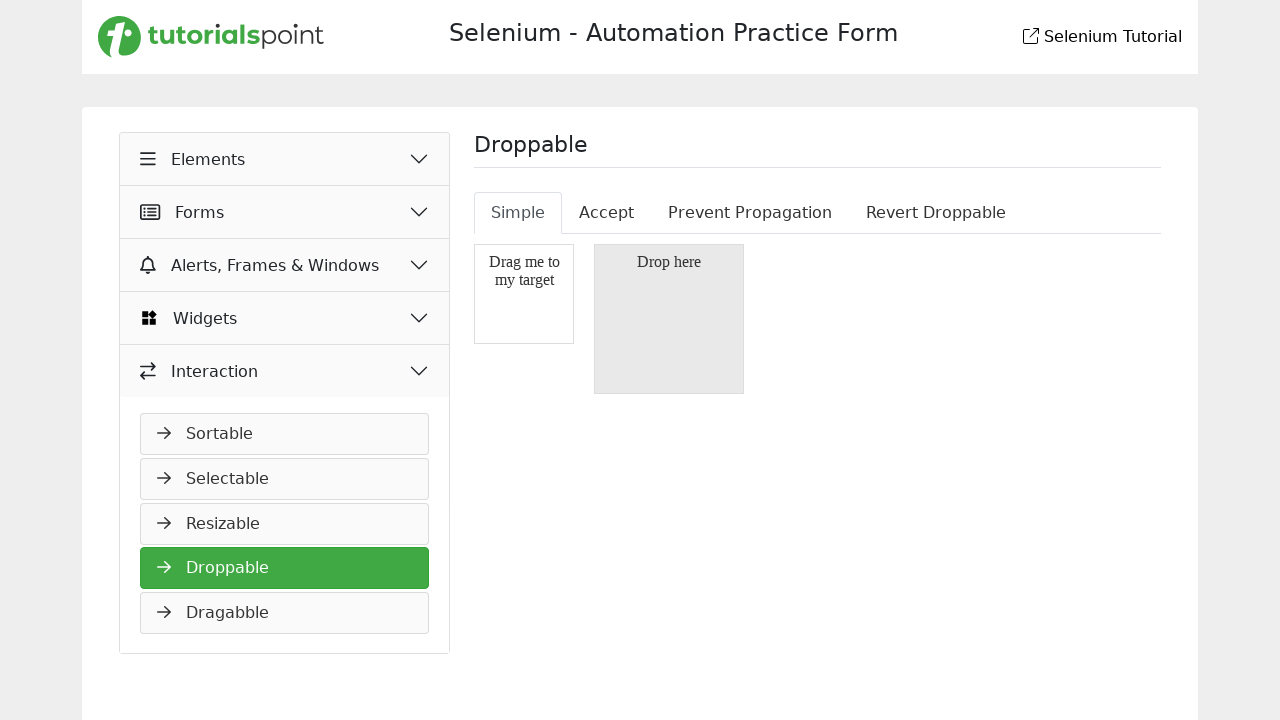

Located droppable target element
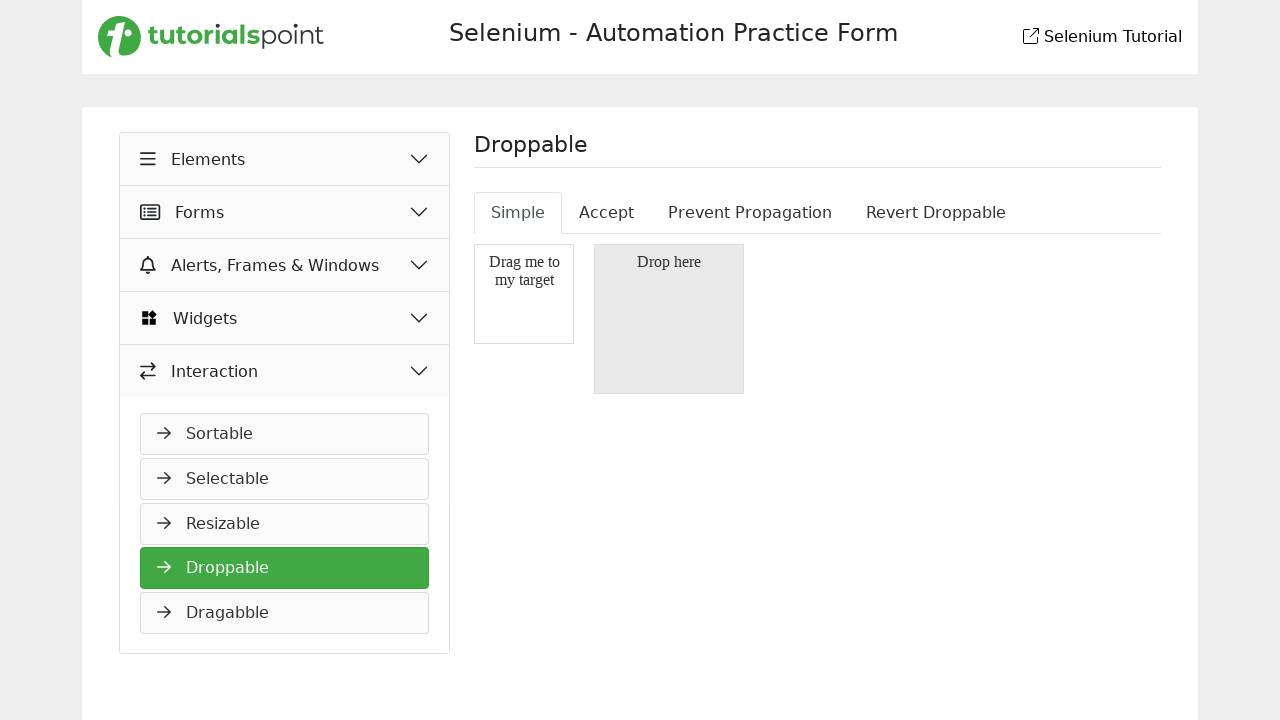

Dragged element from source to target location at (669, 319)
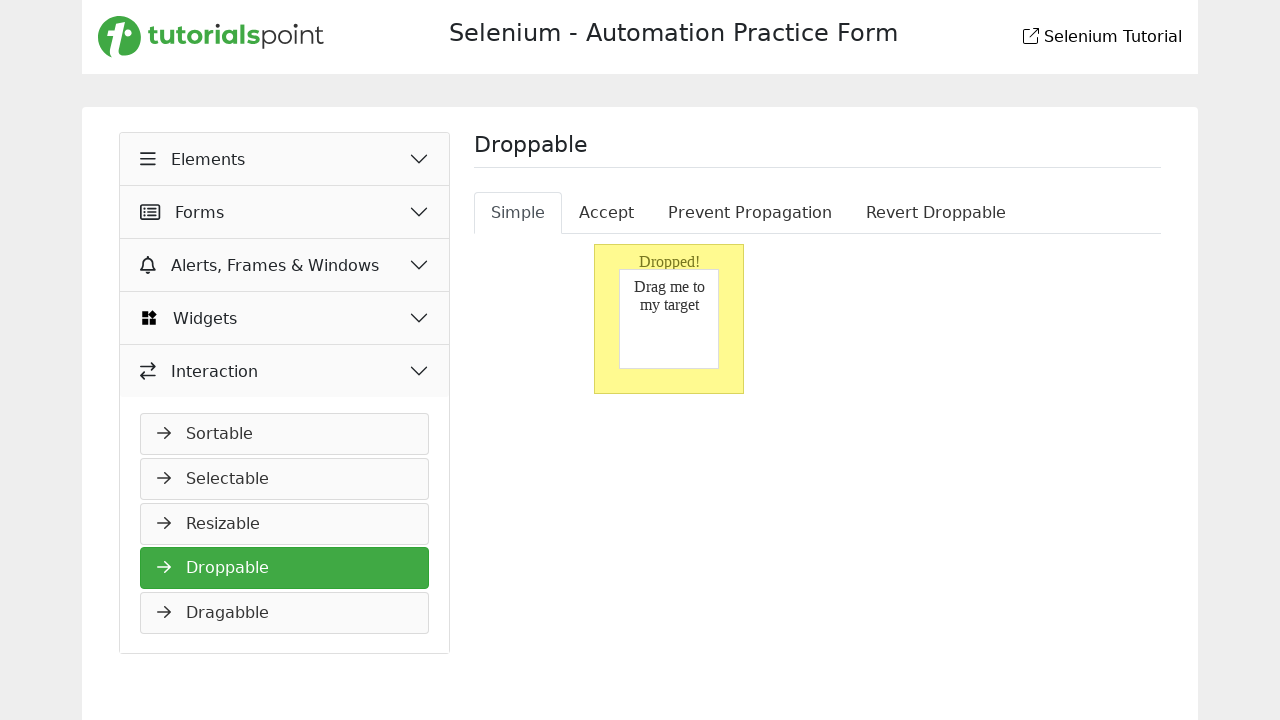

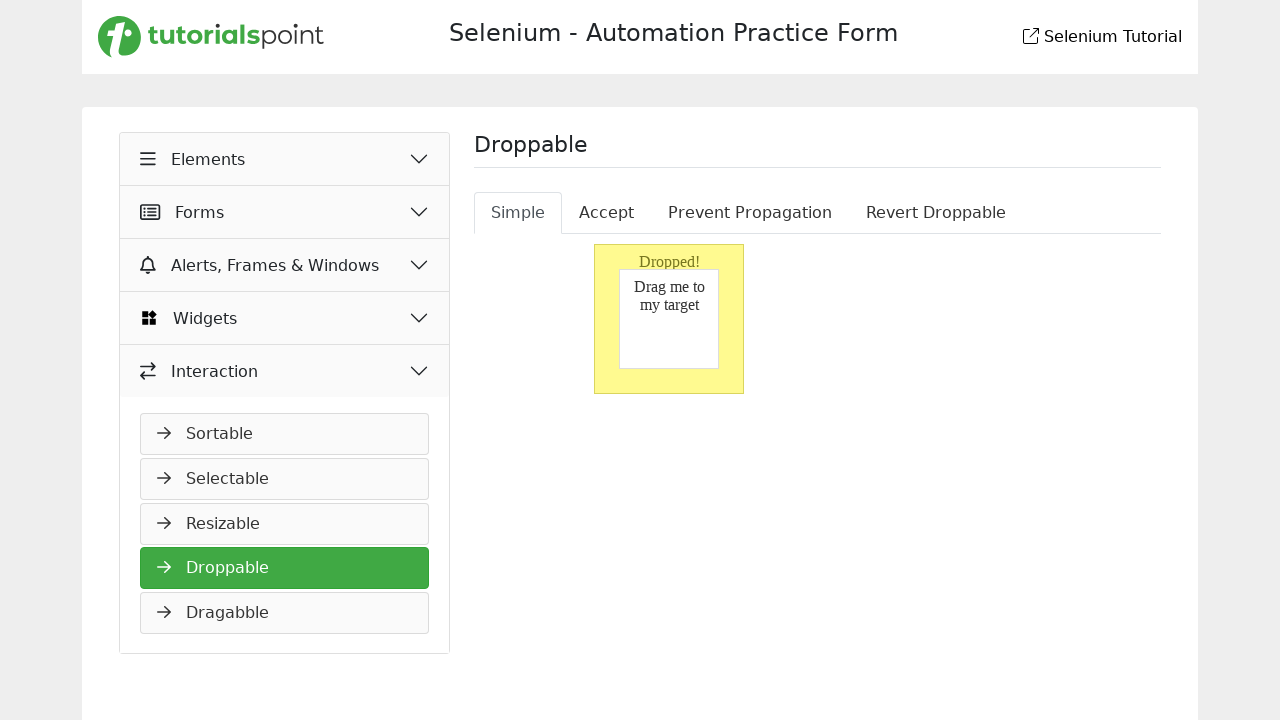